Tests route filter editing functionality in HK Bus app by navigating through the UI, clicking on menu items, accessing settings tabs, and closing a popup using the Escape key.

Starting URL: https://hkbus.app/en

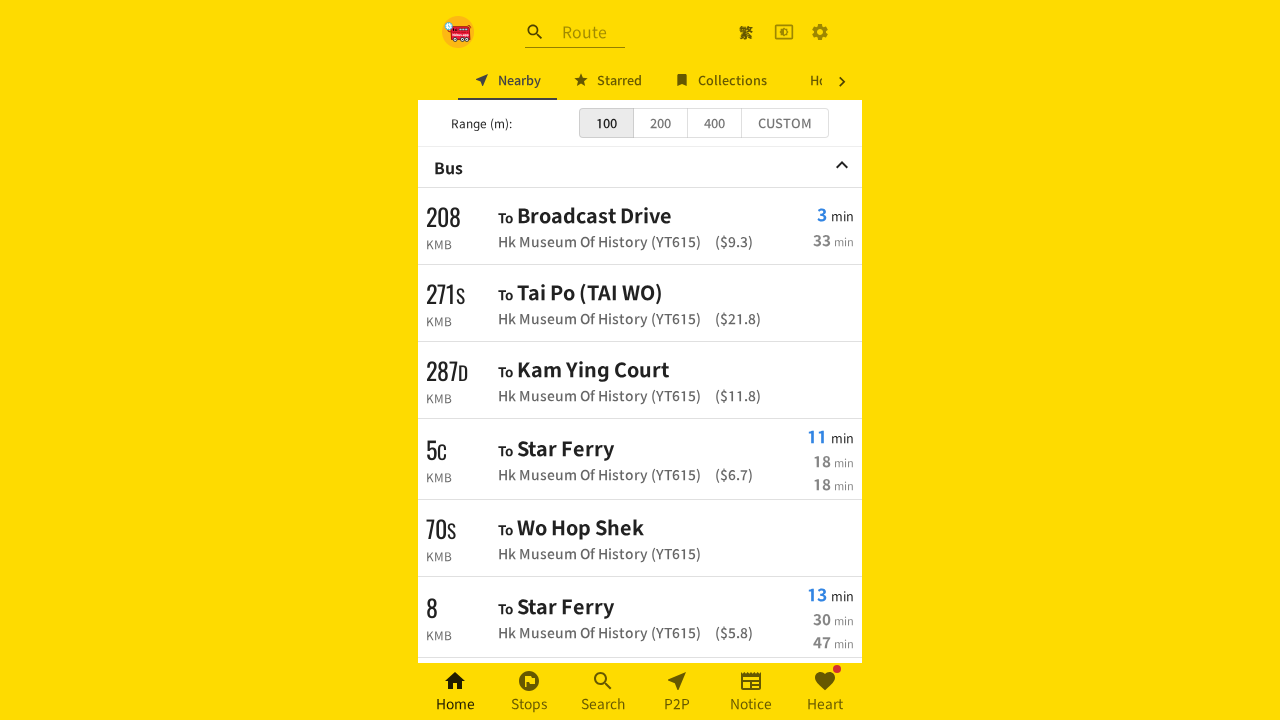

Waited for page to load
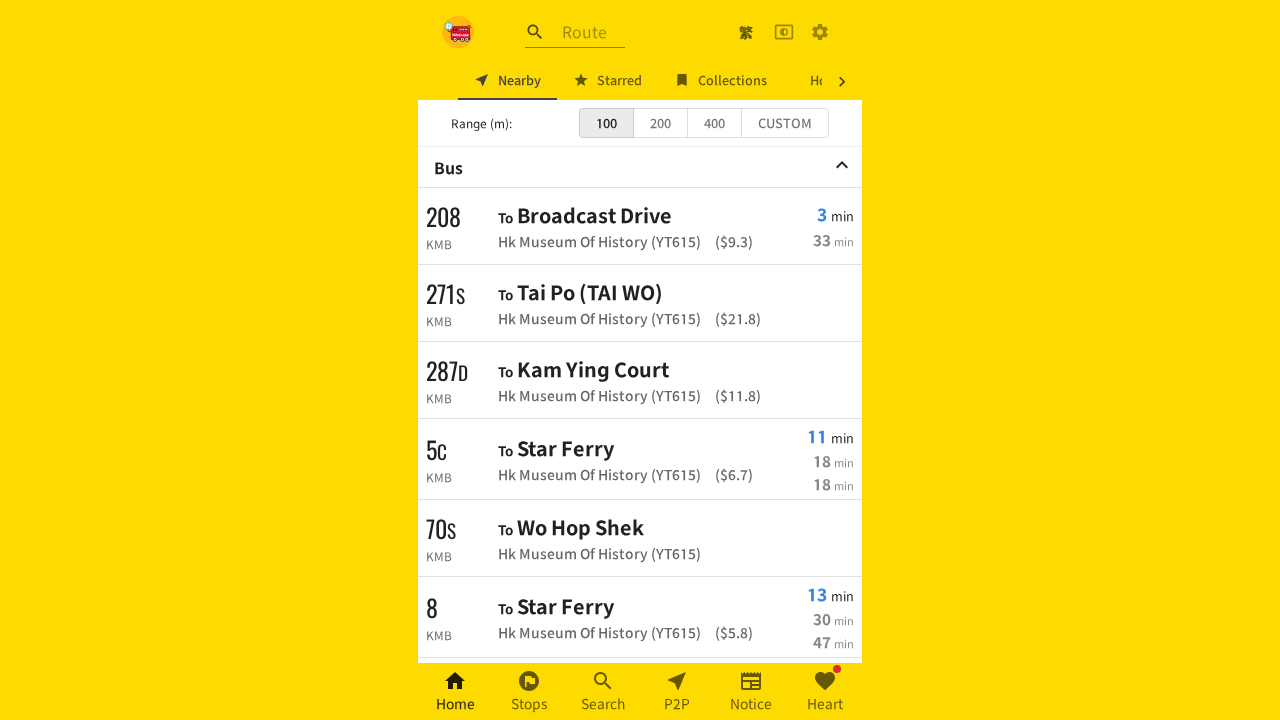

Clicked navigation link to search page at (820, 32) on xpath=//html/body/div[2]/div/div[1]/div[3]/a
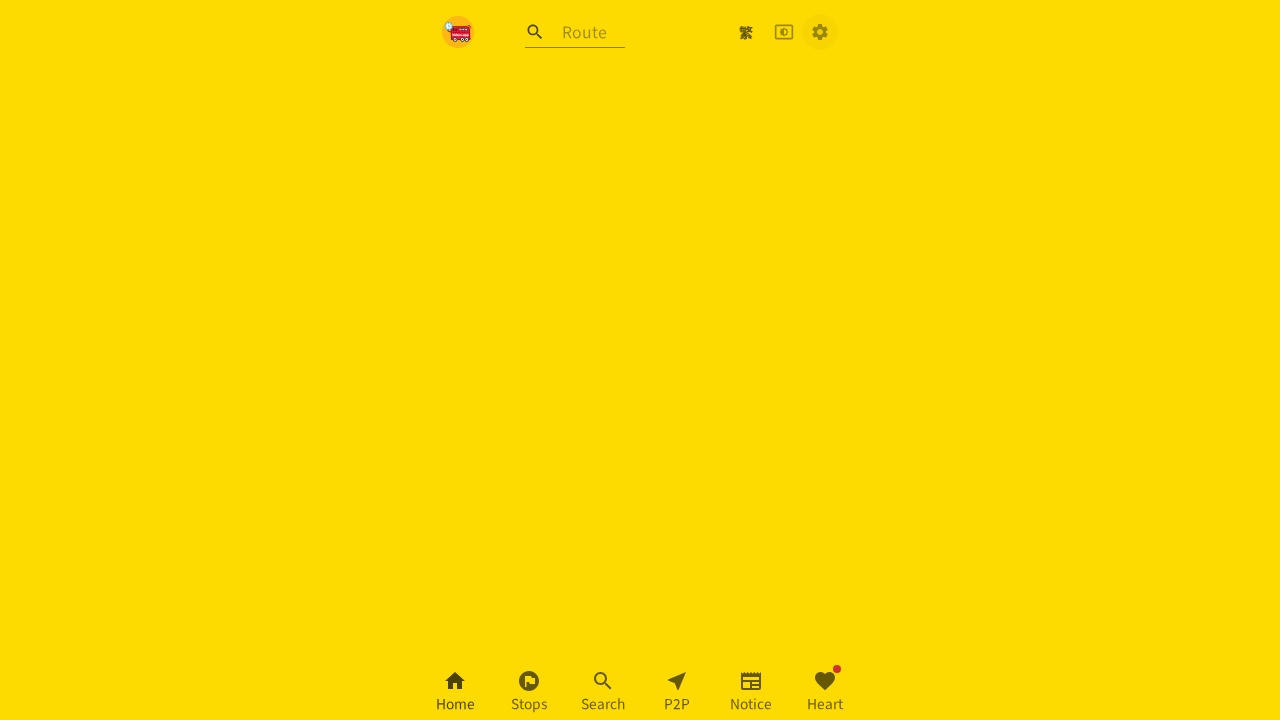

Waited for search page to load
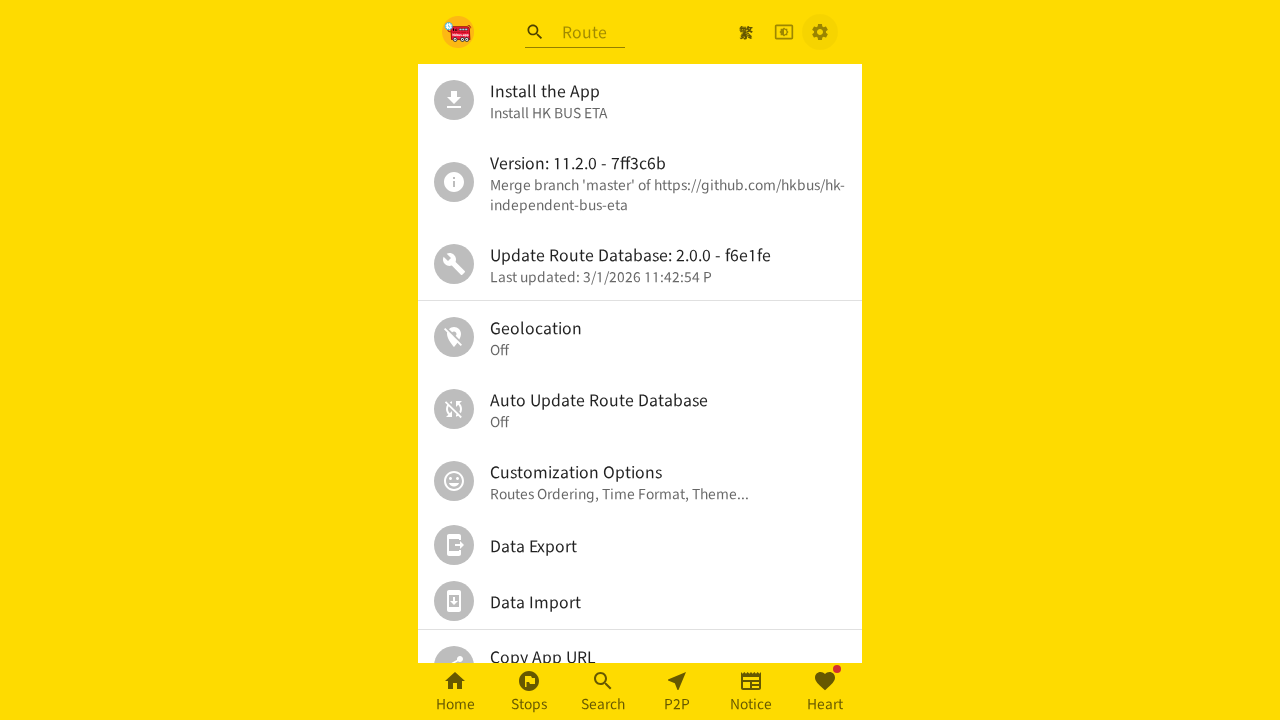

Clicked home page menu item at (640, 481) on xpath=//html/body/div[2]/div/div[2]/div/ul/div[6]
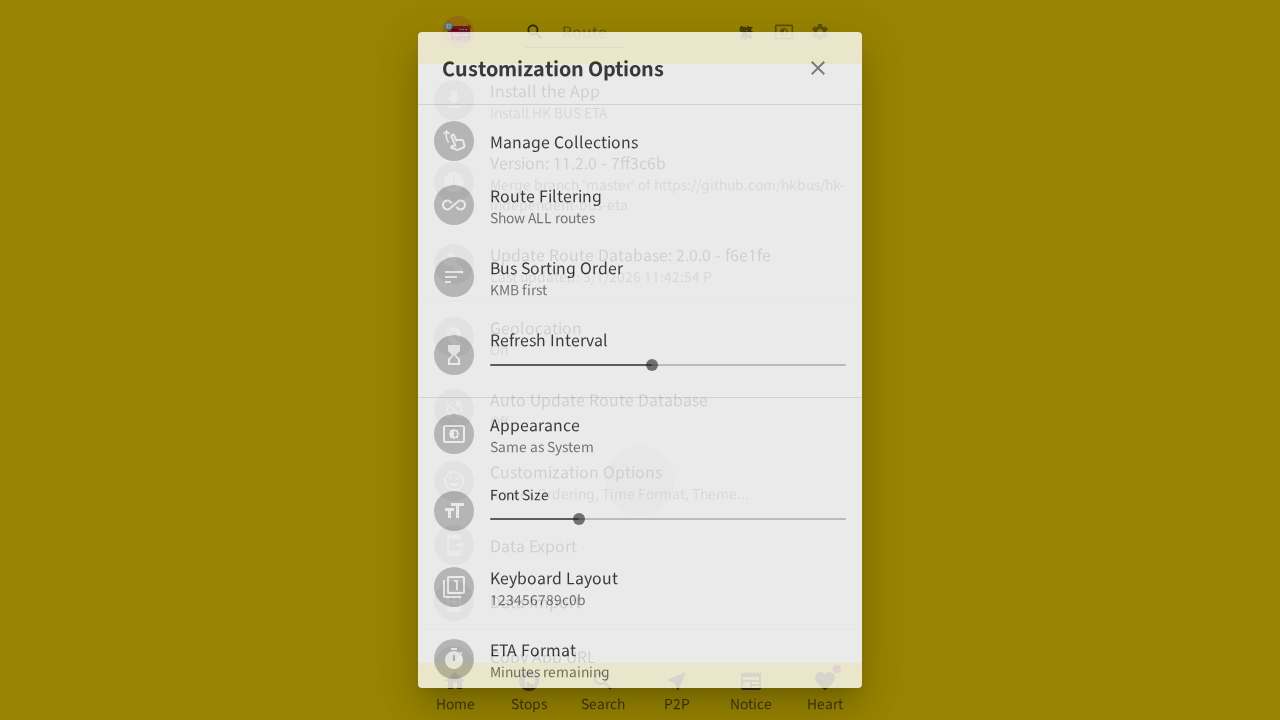

Waited for menu item to load
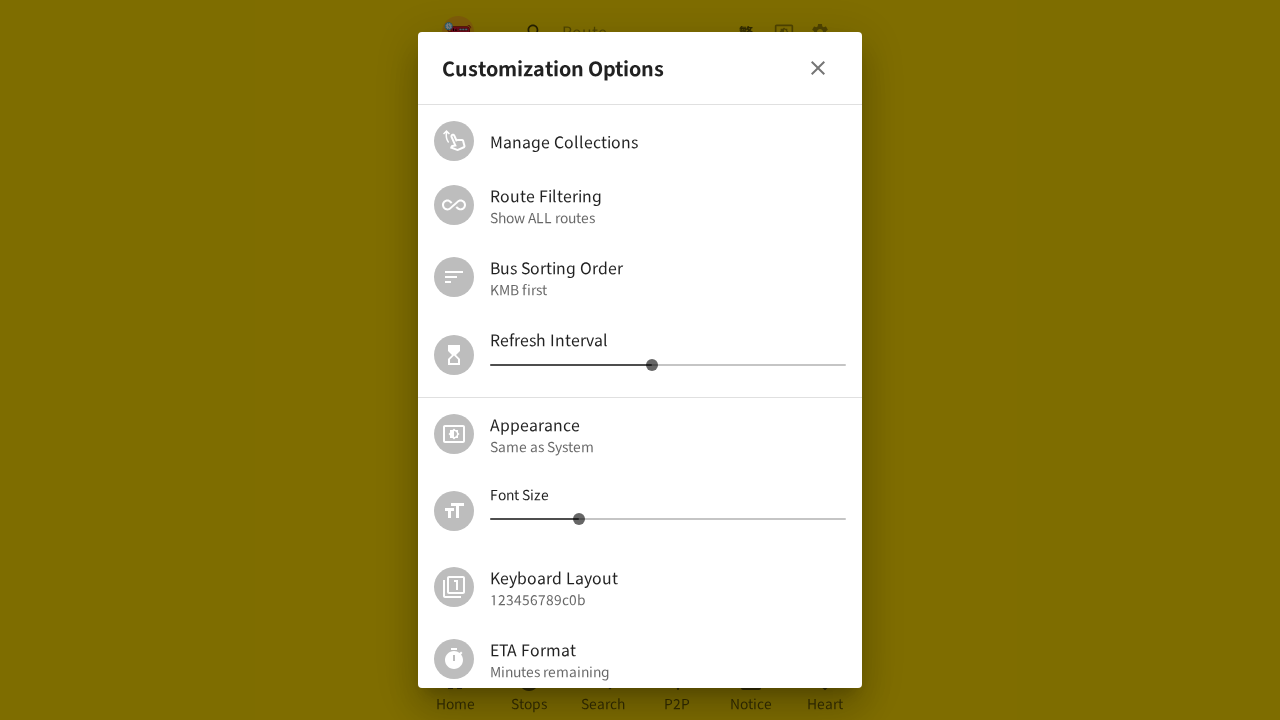

Clicked settings/filter tab at (640, 277) on xpath=//html/body/div[3]/div[3]/div/ul/div[3]
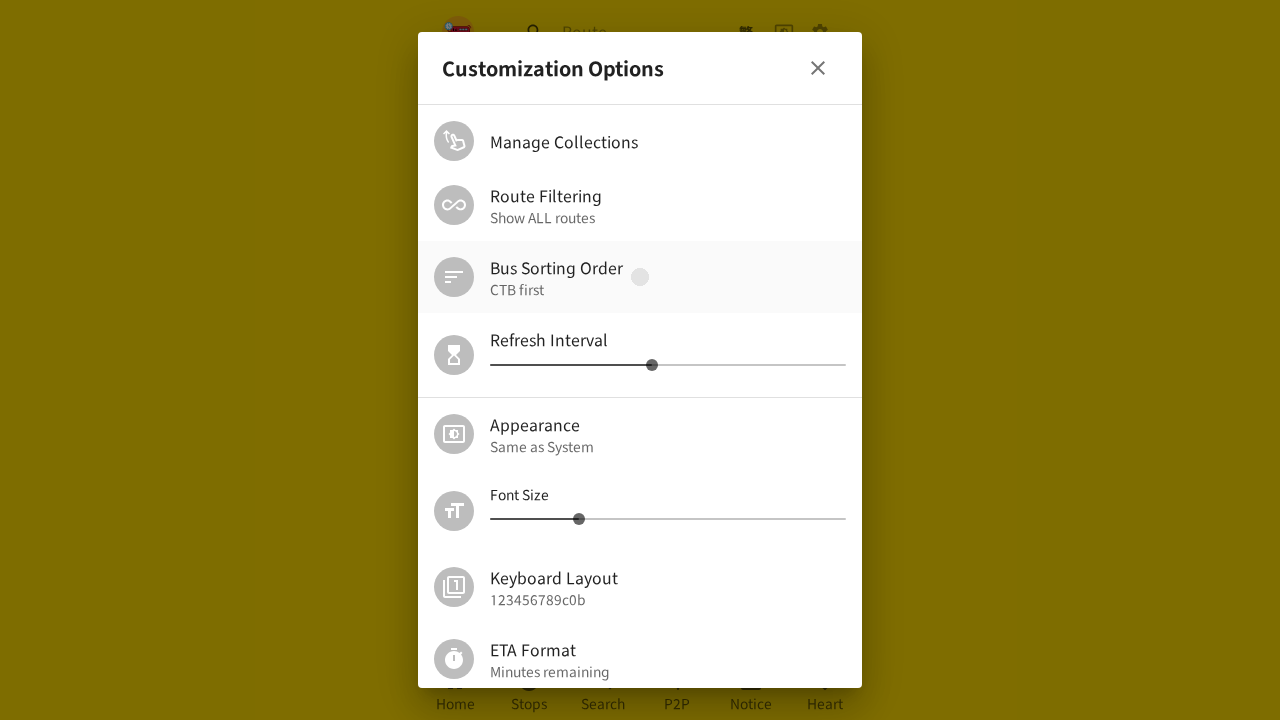

Waited for settings/filter tab to load
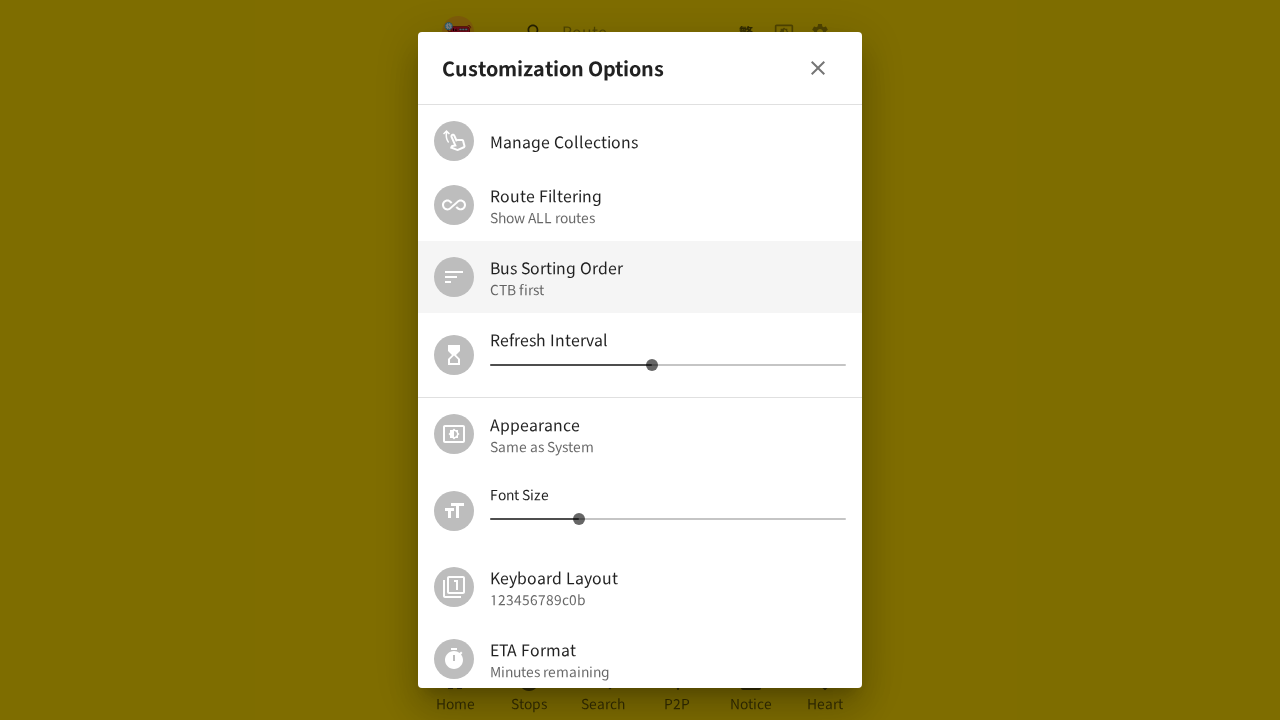

Pressed Escape key to close popup on body
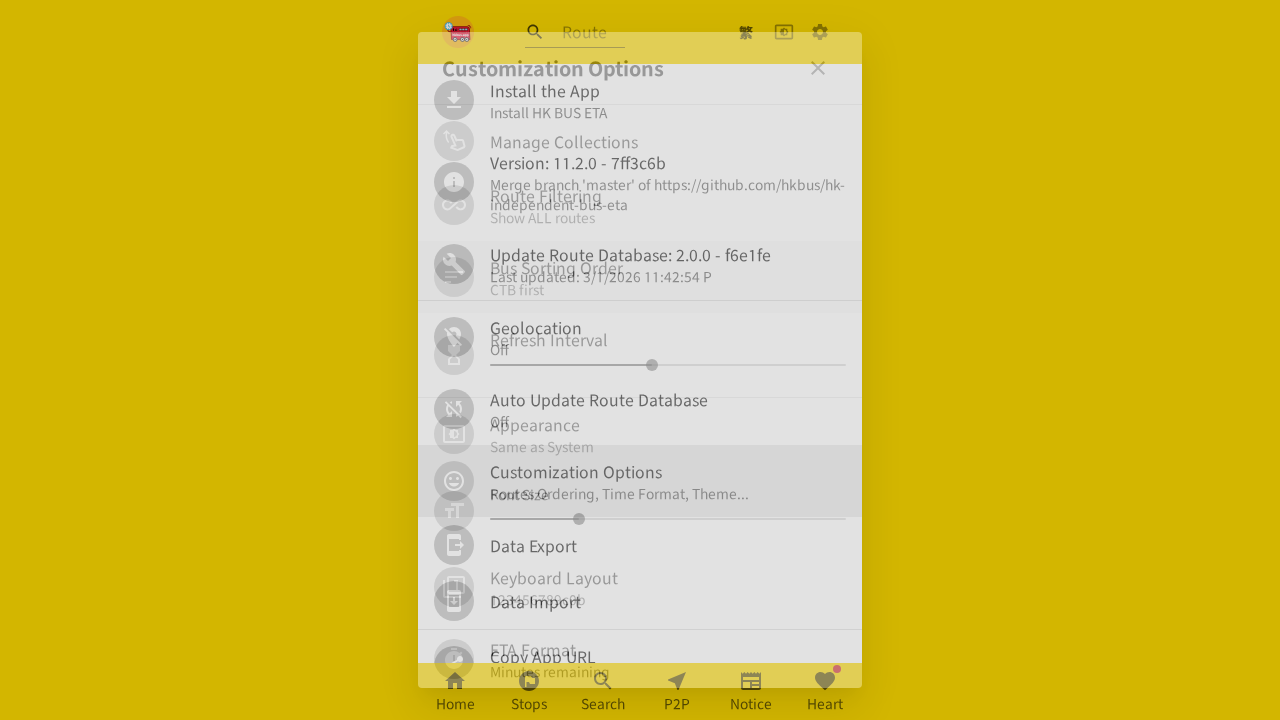

Waited after closing popup
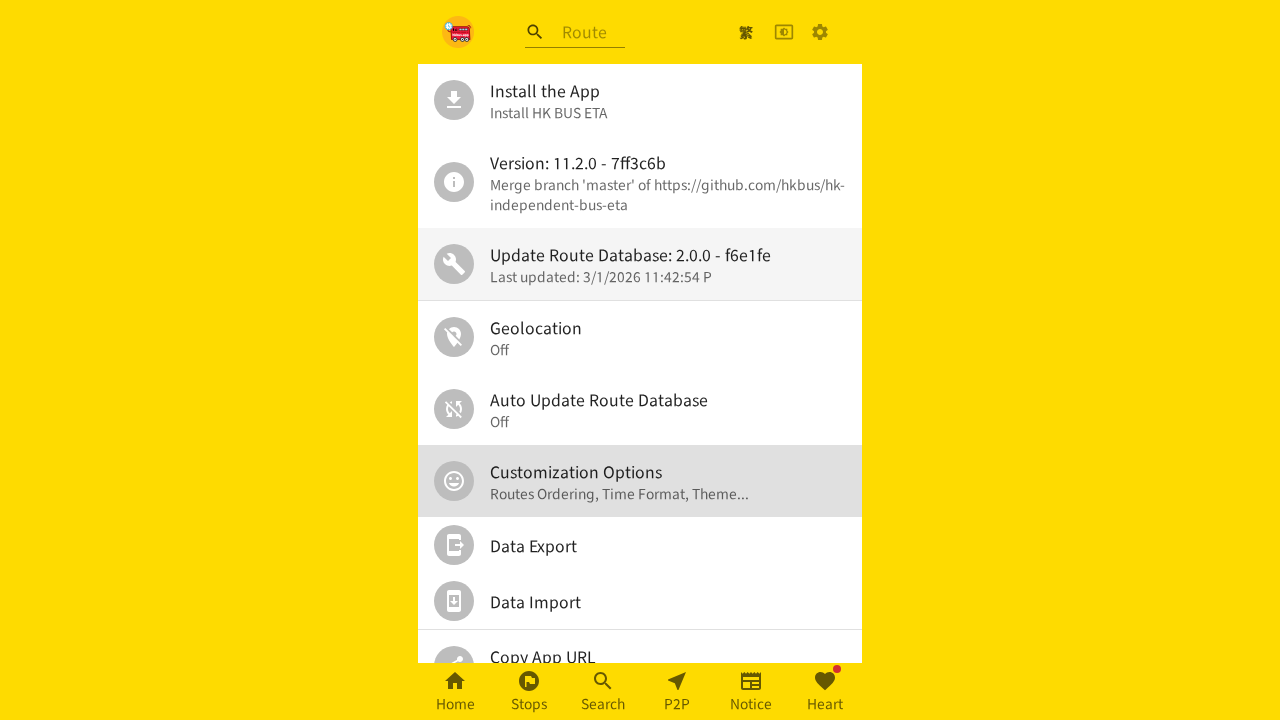

Clicked back to search page at (455, 692) on //*[@id="root"]/div/div[3]/a[1]
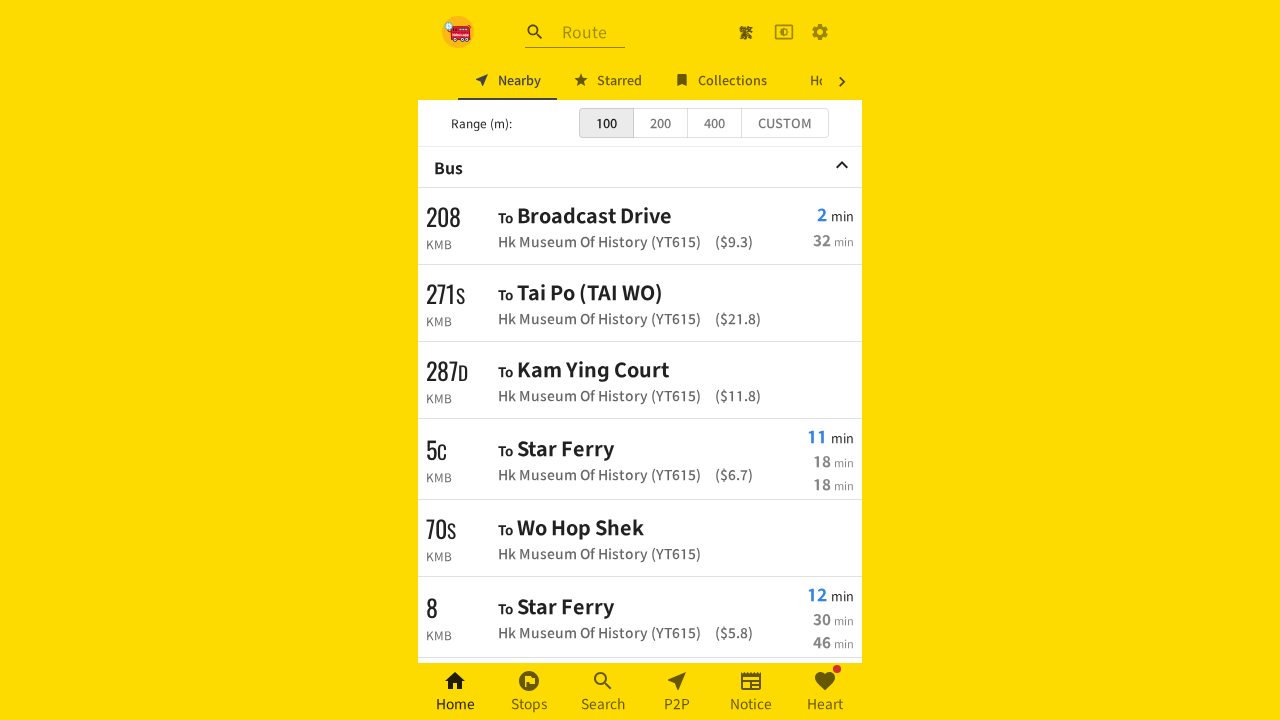

Waited for search page to reload
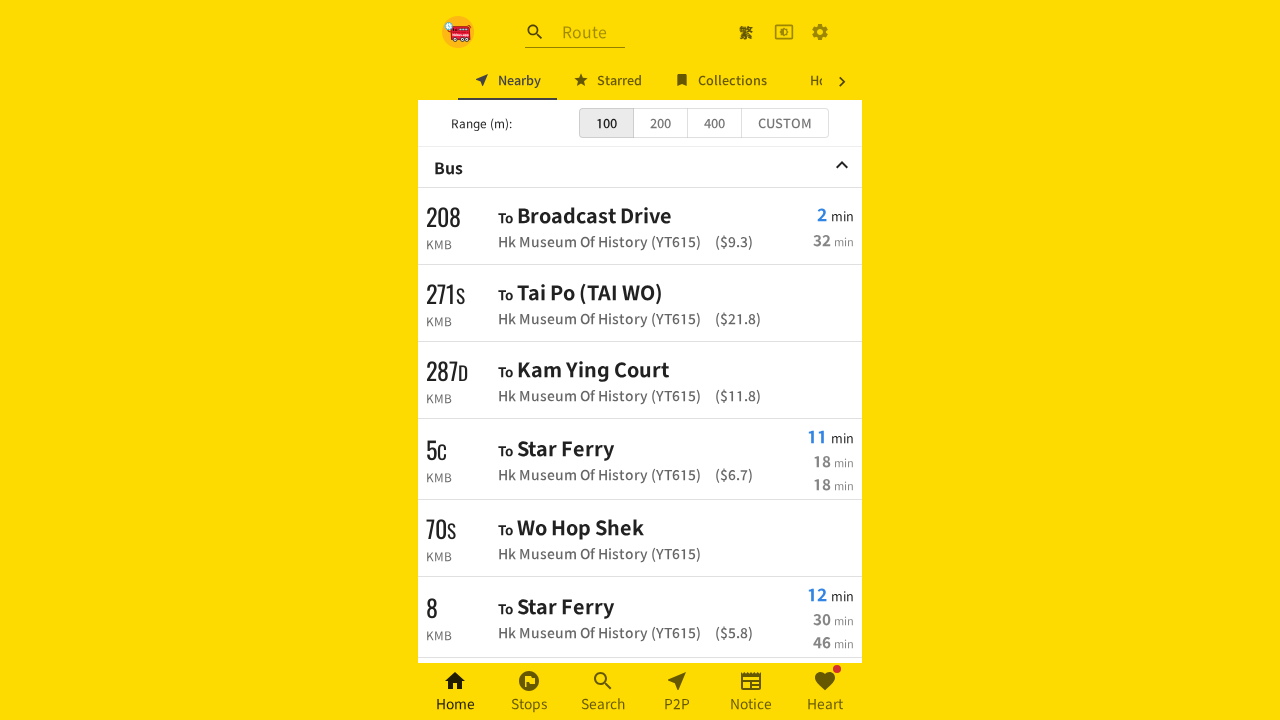

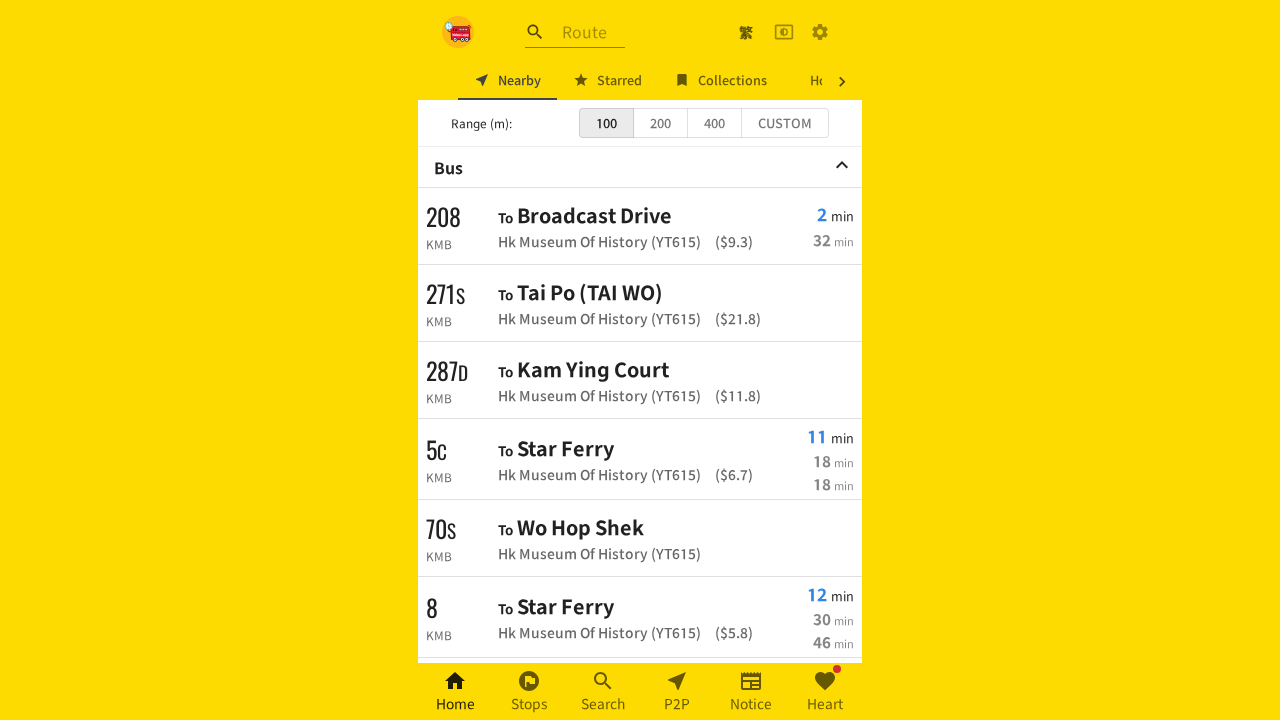